Tests multiple select functionality by selecting multiple ingredients and verifying the selections

Starting URL: https://igorsmasc.github.io/praticando_selects_radio_checkbox/

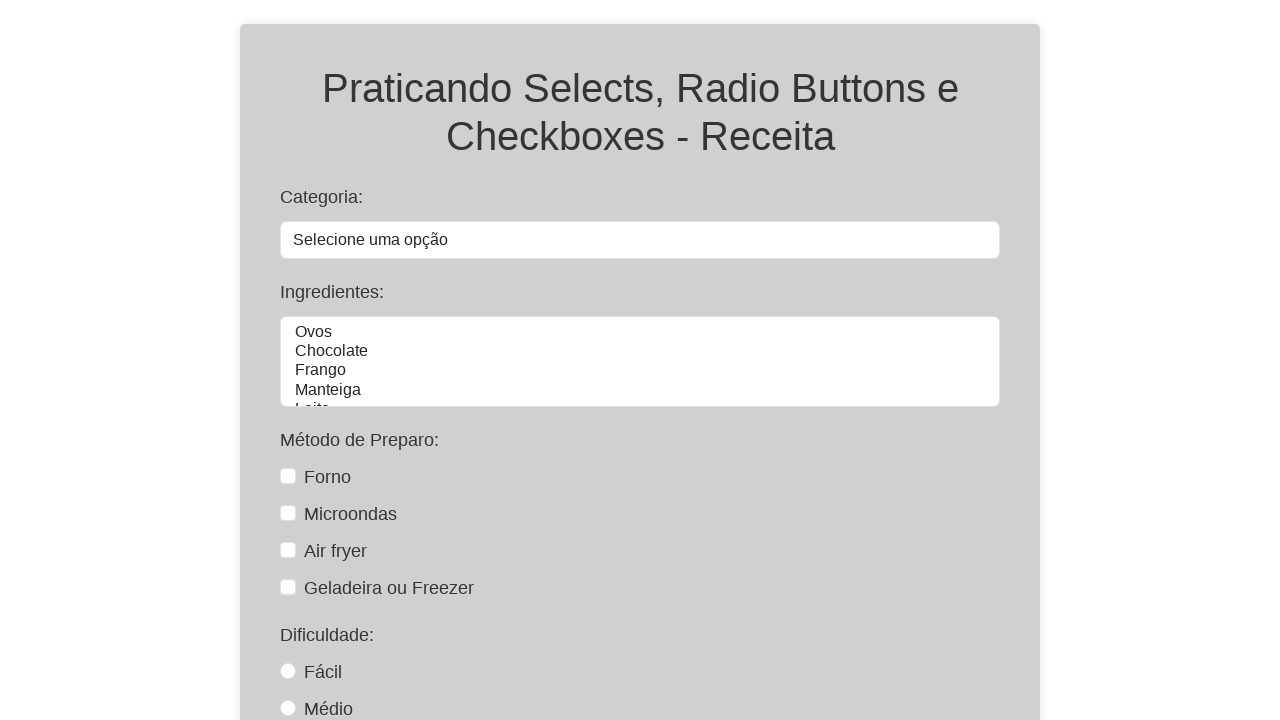

Navigated to select practice page
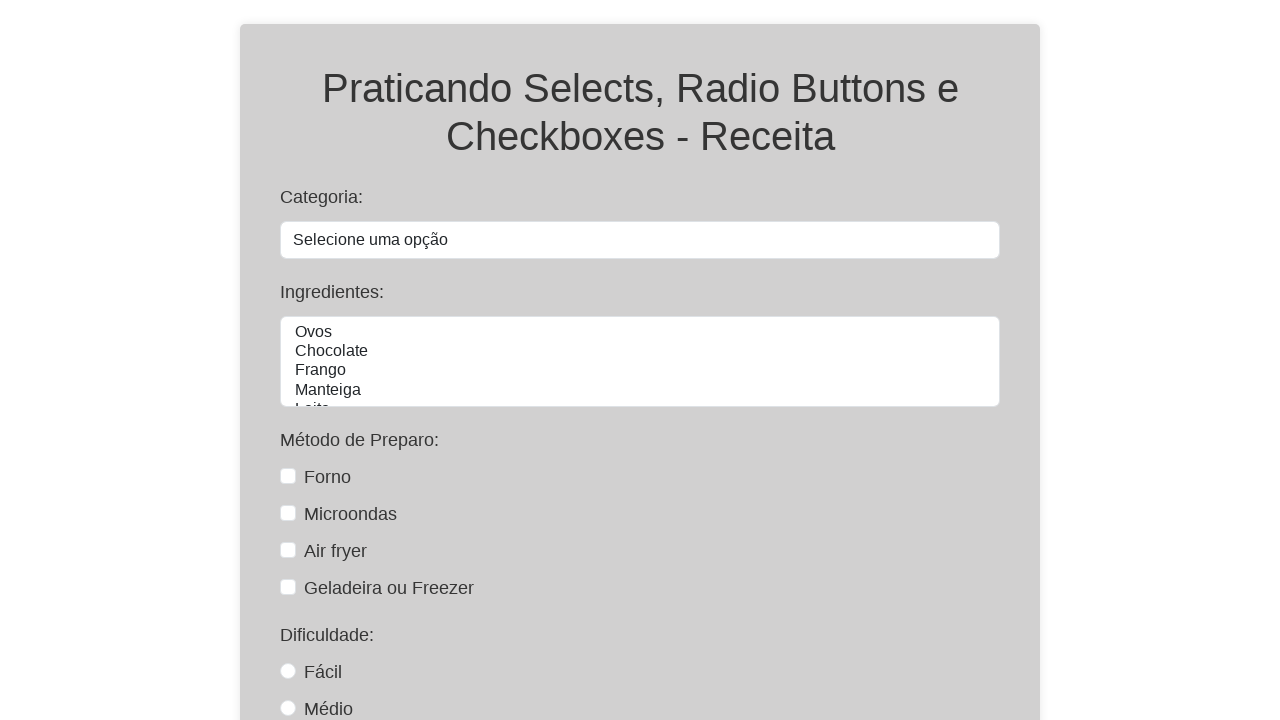

Selected multiple ingredients: Ovos and Frango on #ingredientes
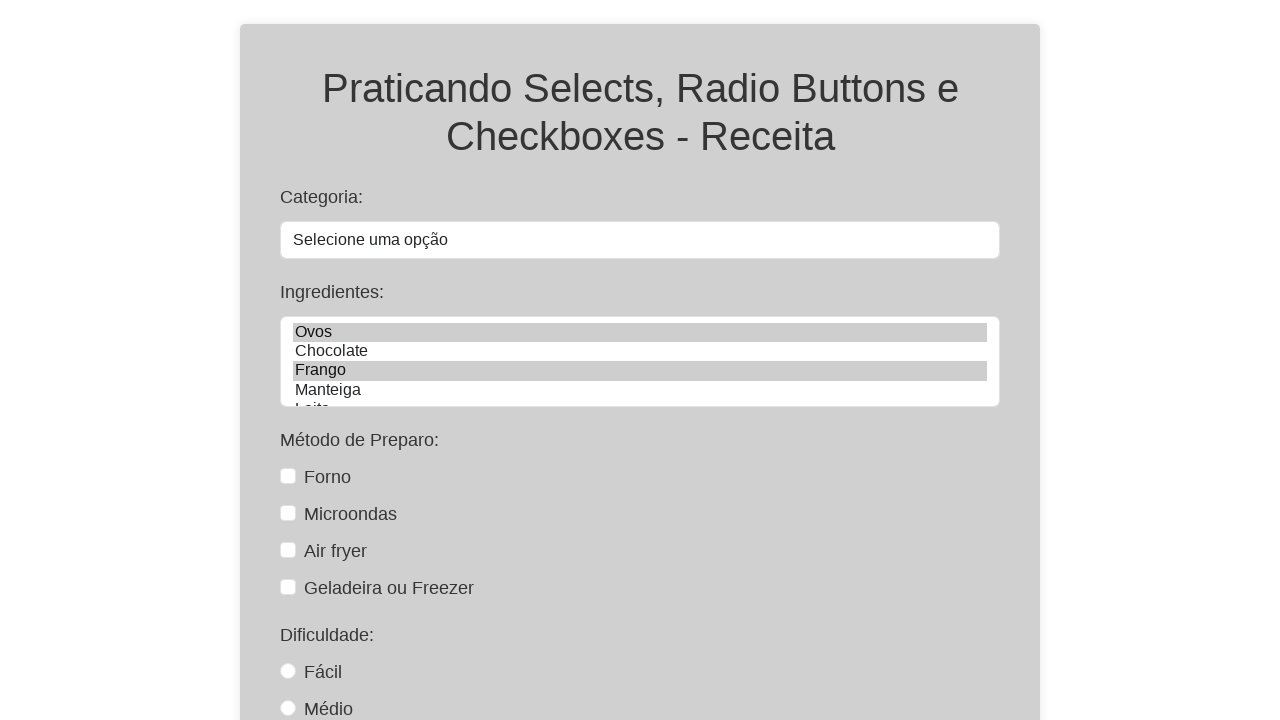

Retrieved selected ingredients from dropdown
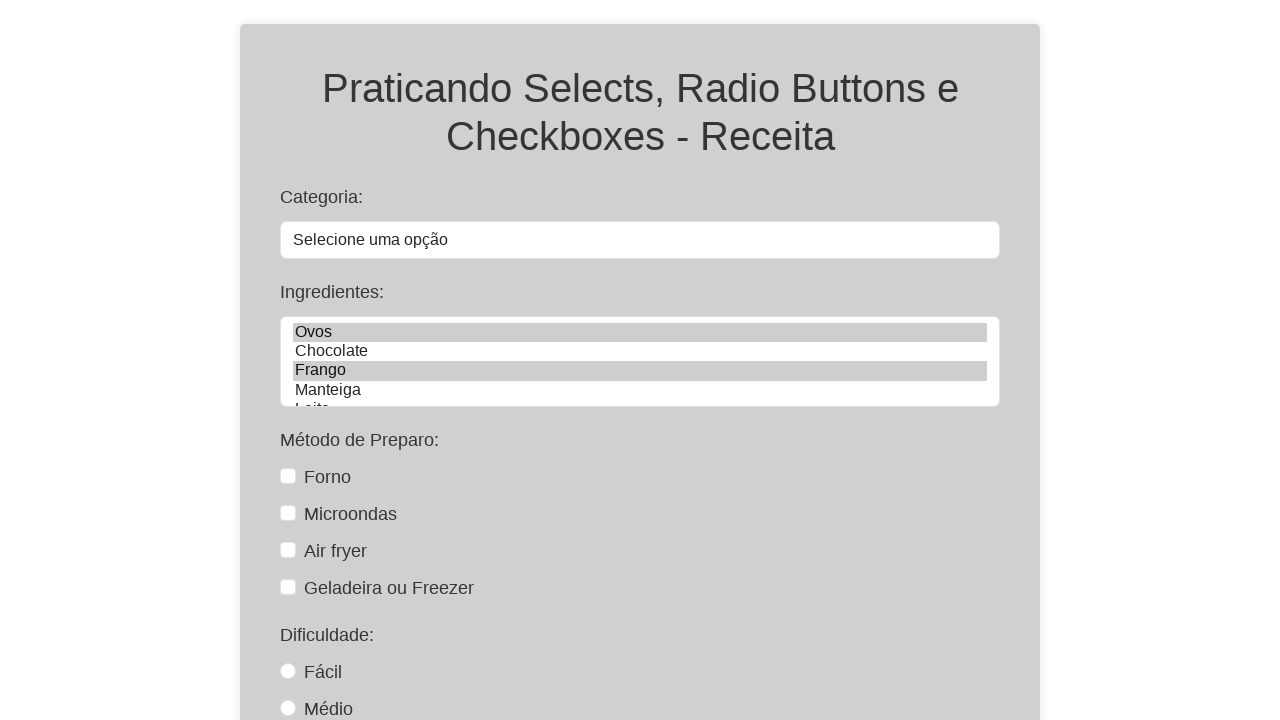

Verified that selected ingredients are Ovos and Frango
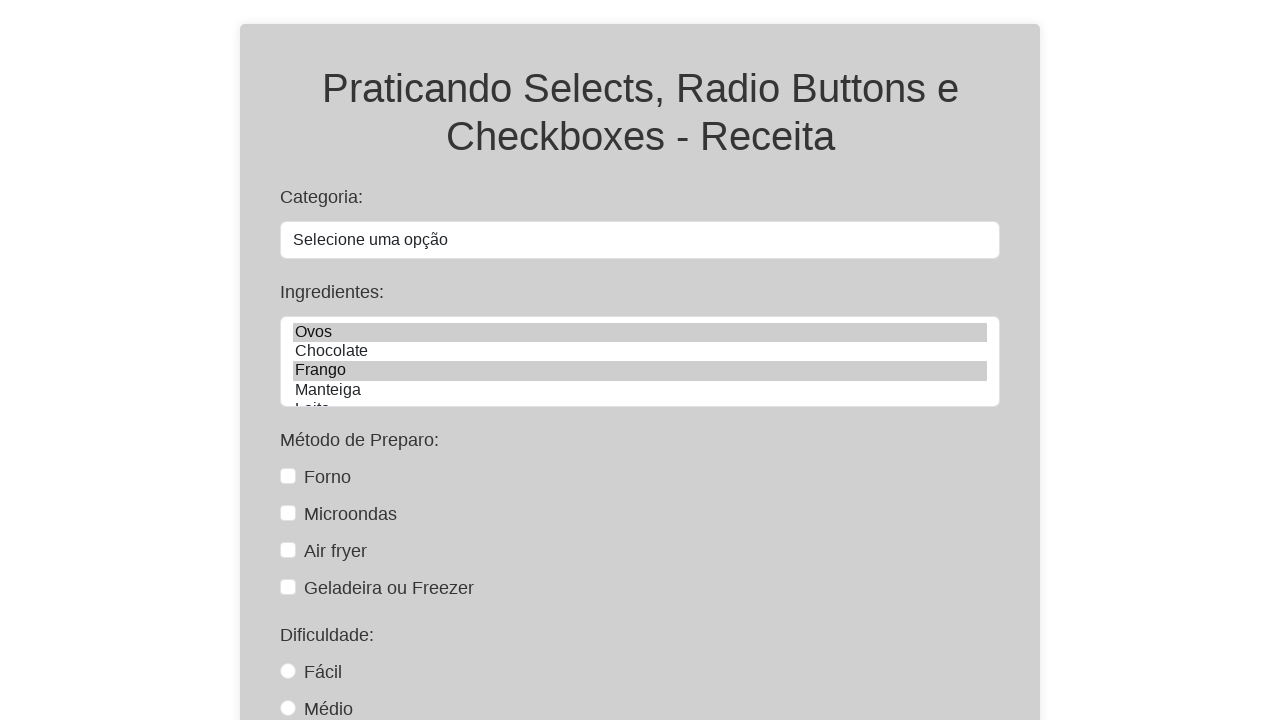

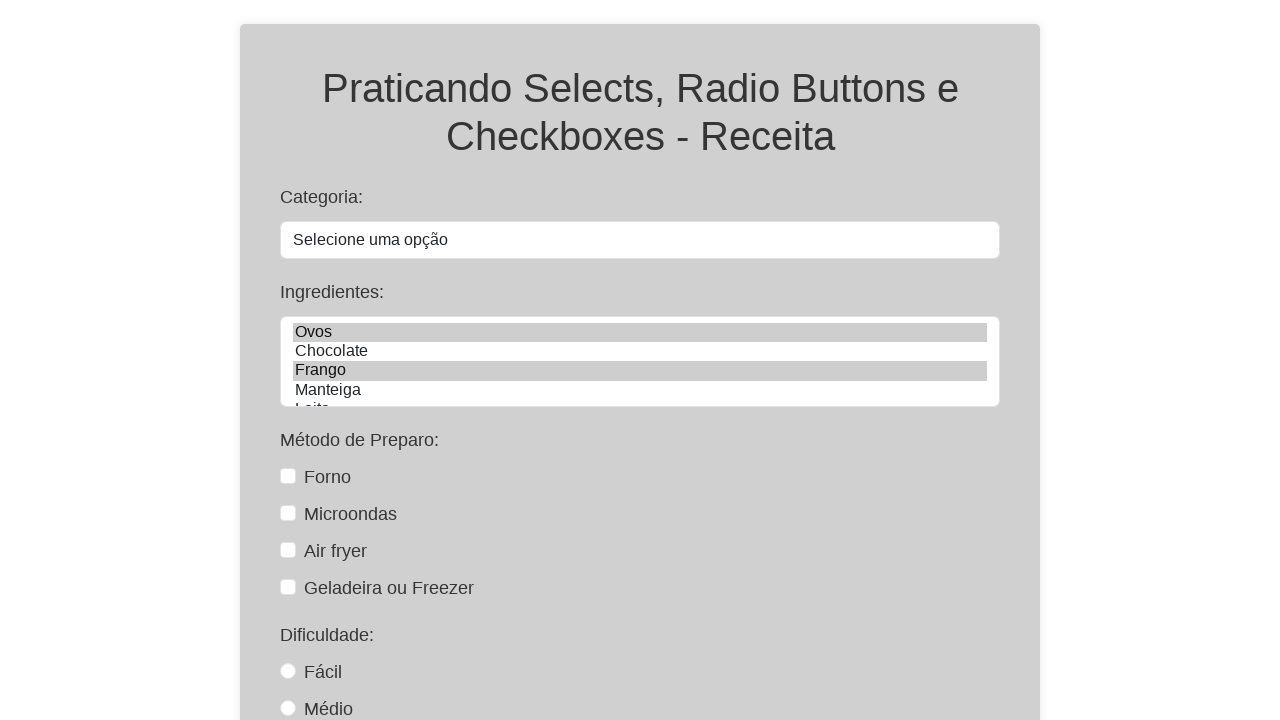